Navigates to Tata Motors website and verifies the page loads

Starting URL: https://www.tatamotors.com/

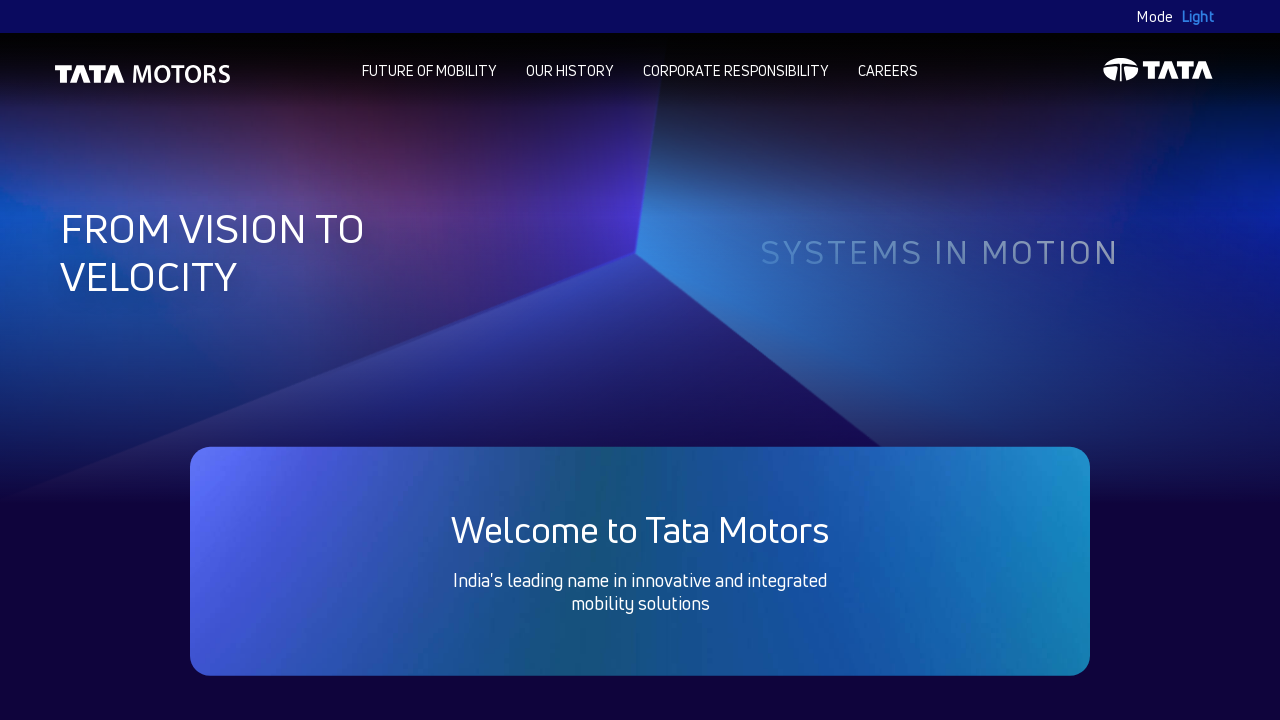

Waited for Tata Motors website to load completely (networkidle state reached)
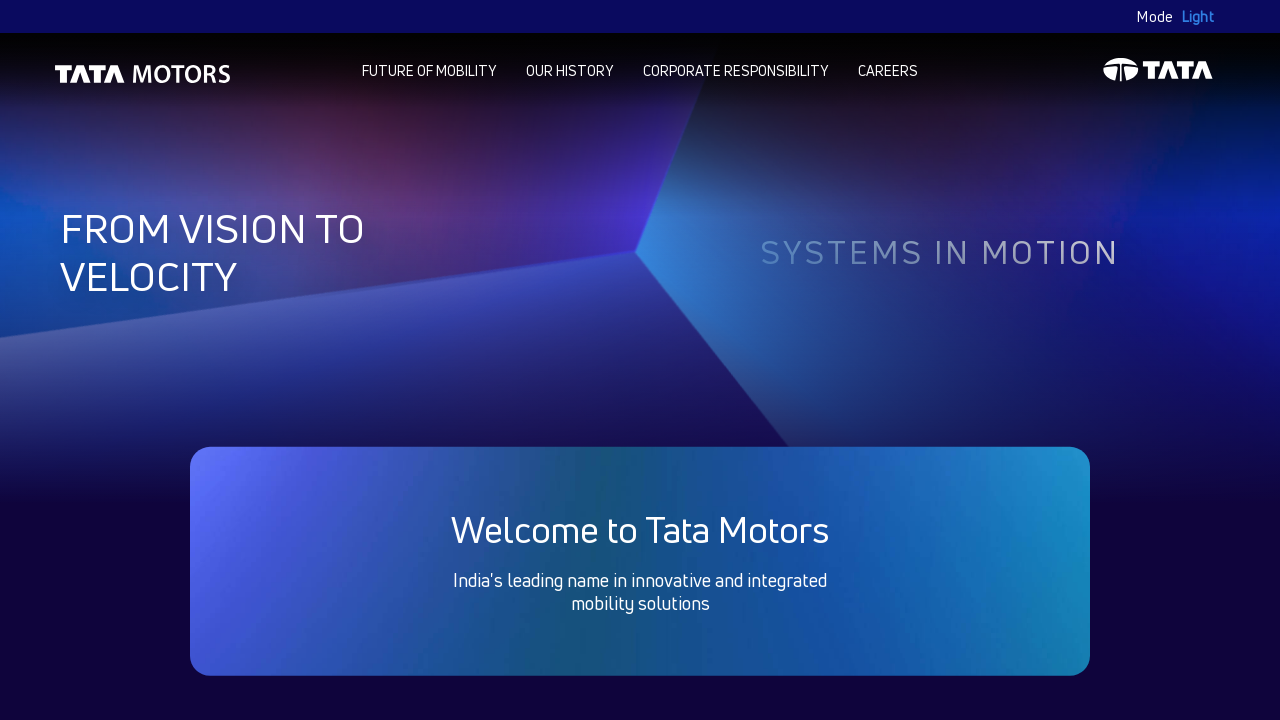

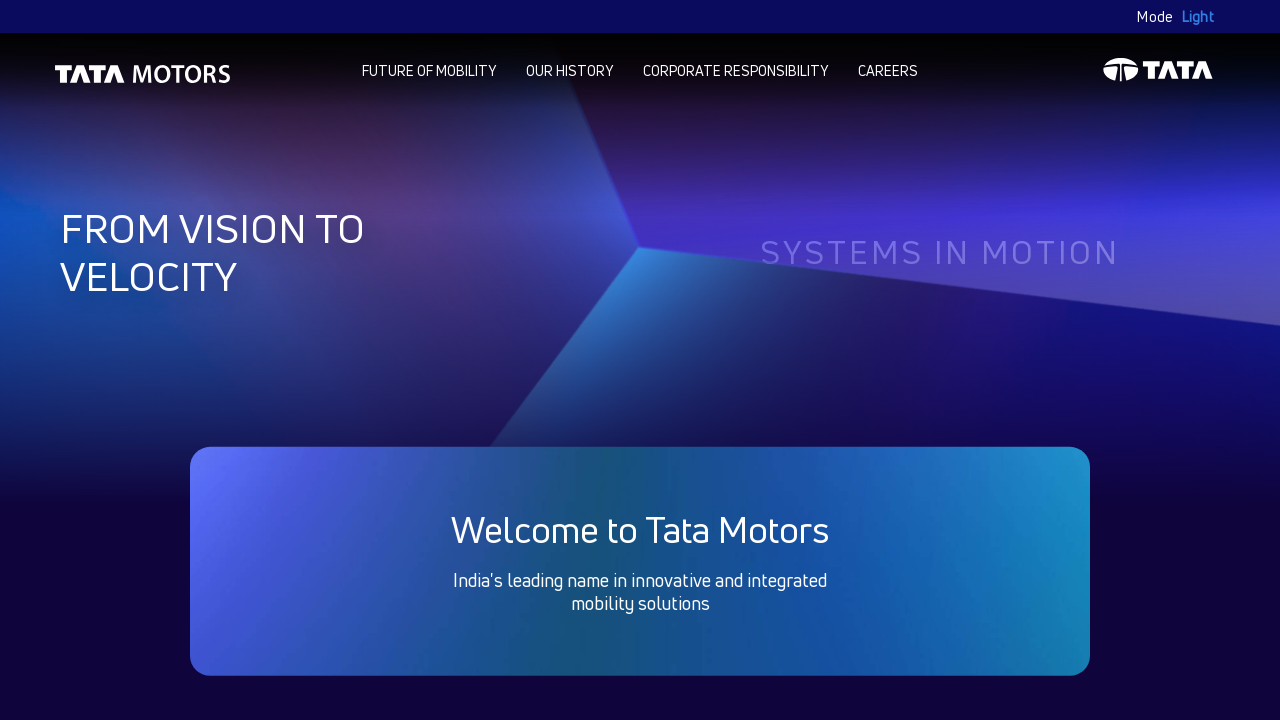